Navigates to the WebdriverIO homepage and verifies the page title is correct using callback style.

Starting URL: https://webdriver.io

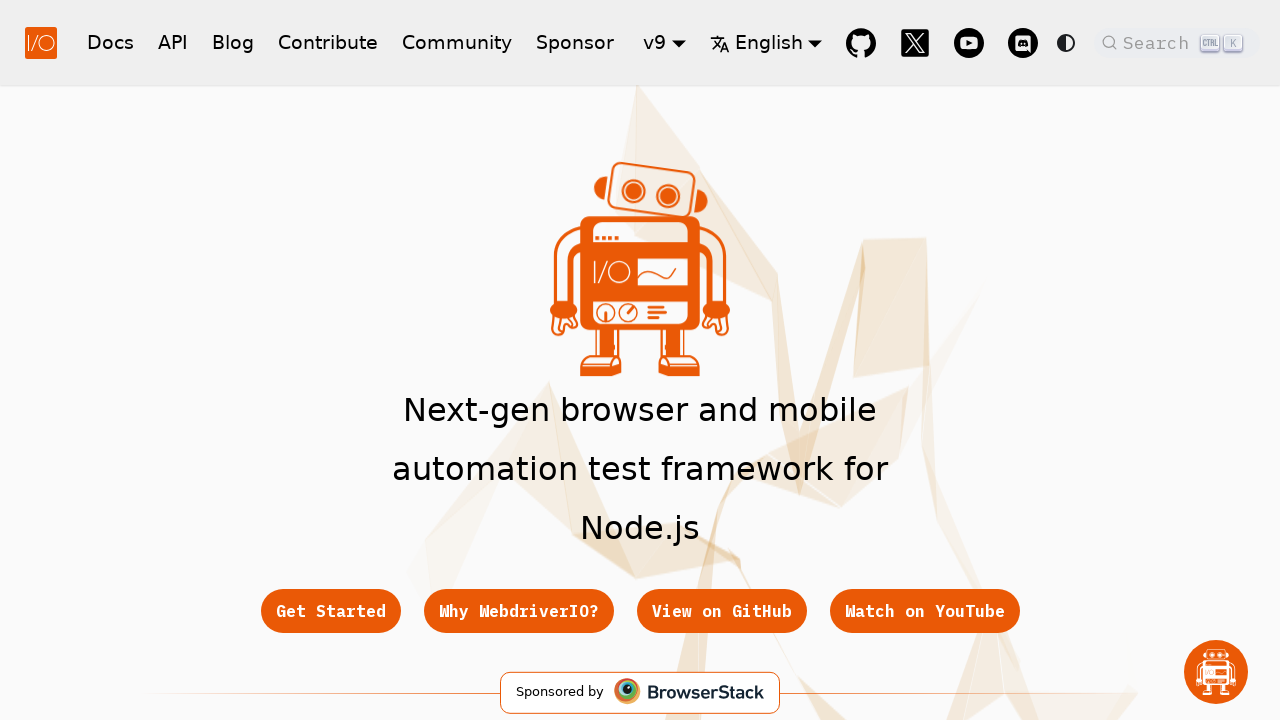

Navigated to WebdriverIO homepage
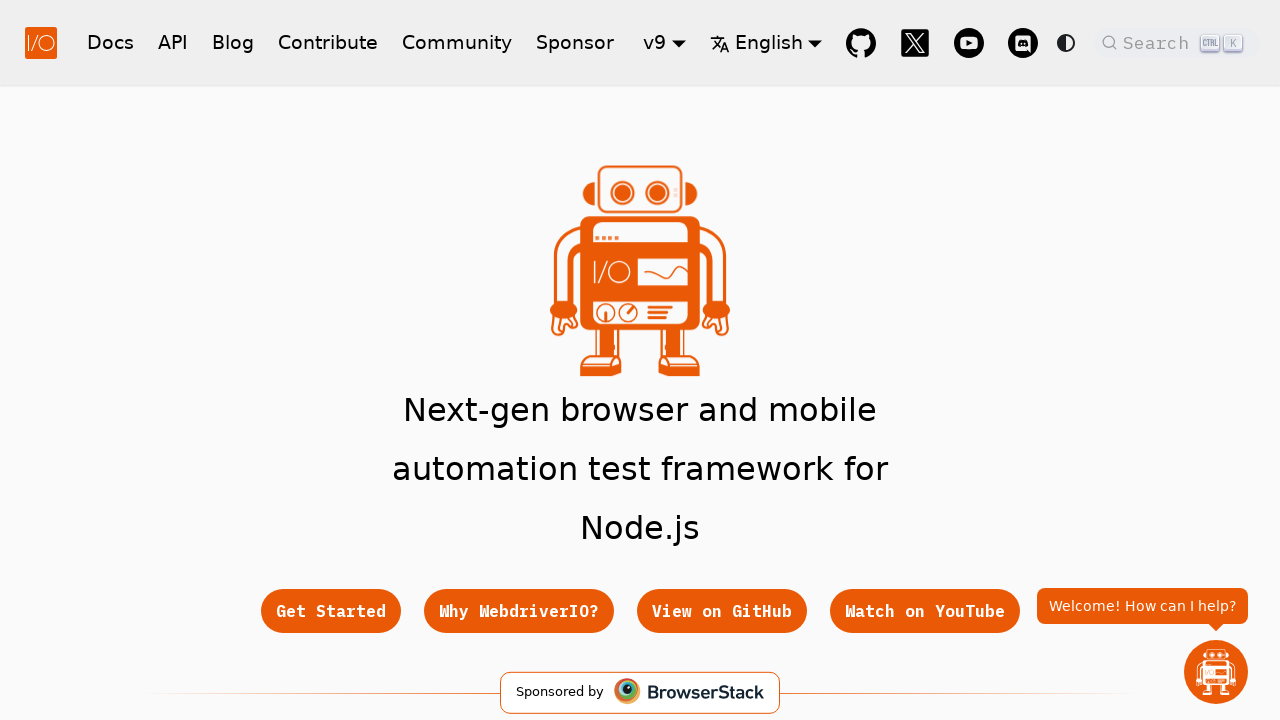

Retrieved page title
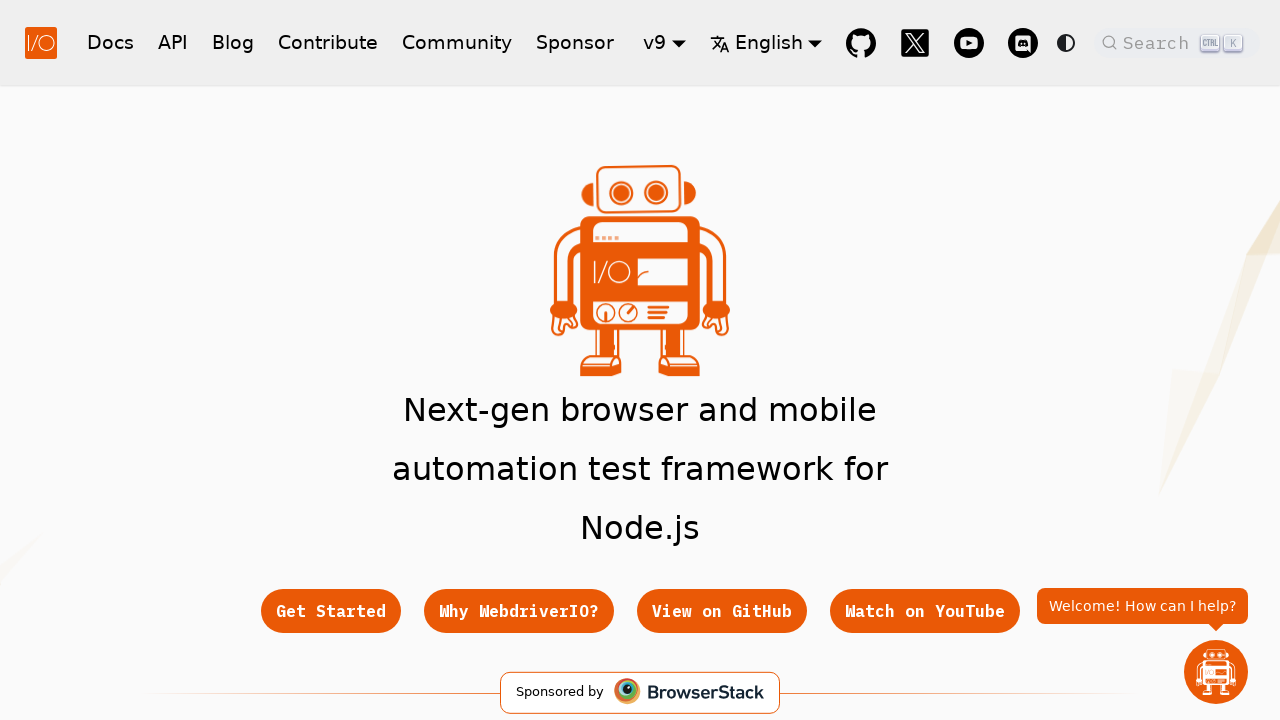

Verified page title contains 'WebdriverIO'
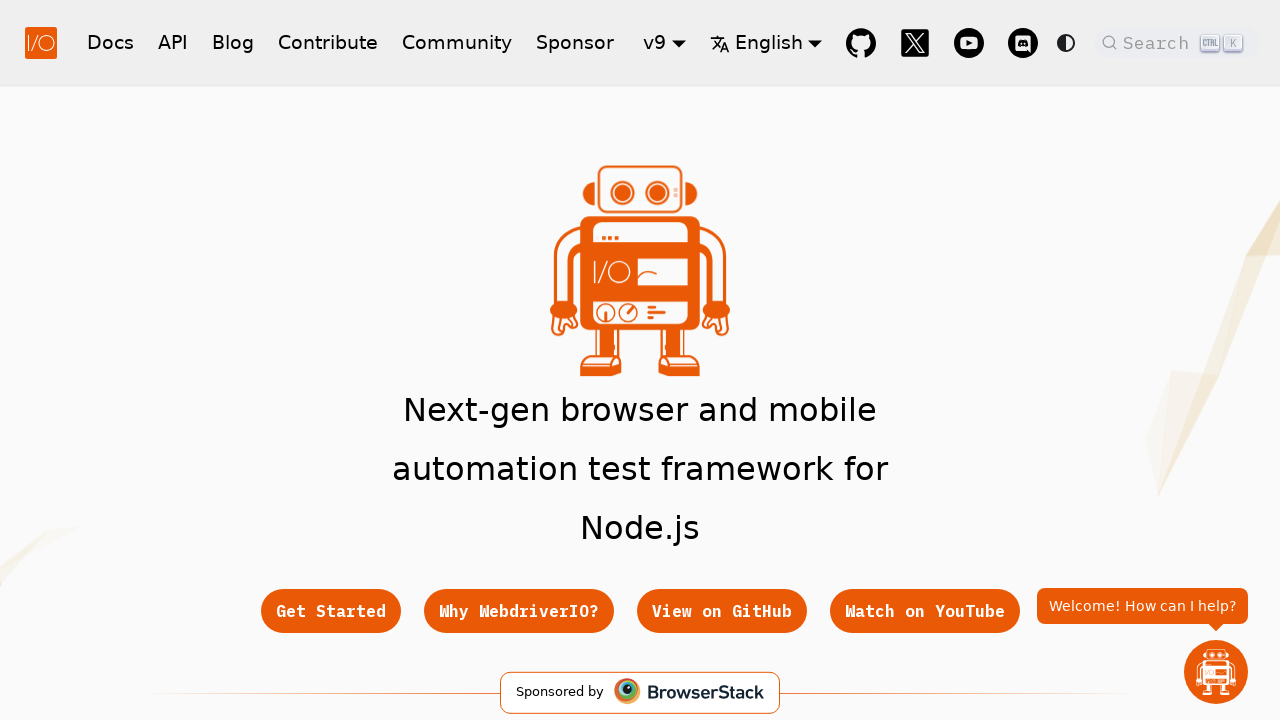

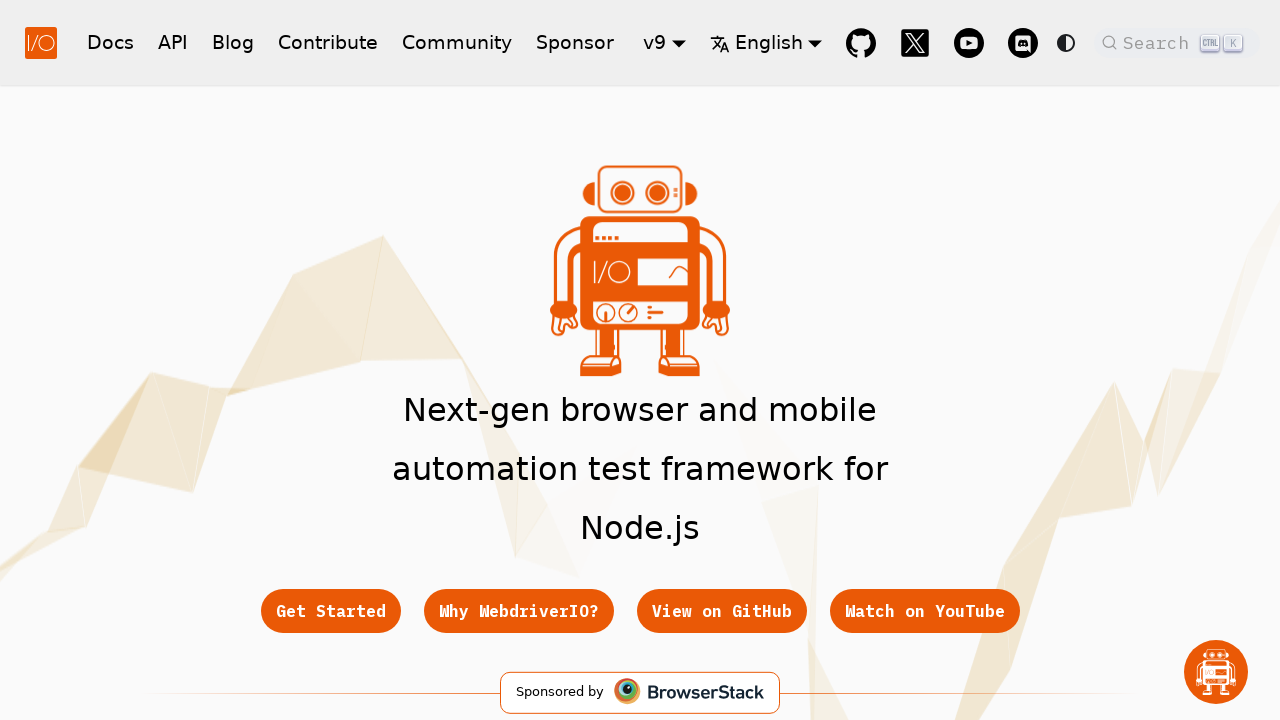